Tests the forgot password functionality by clicking forgot password link, entering username, and verifying email confirmation message

Starting URL: https://login.salesforce.com/

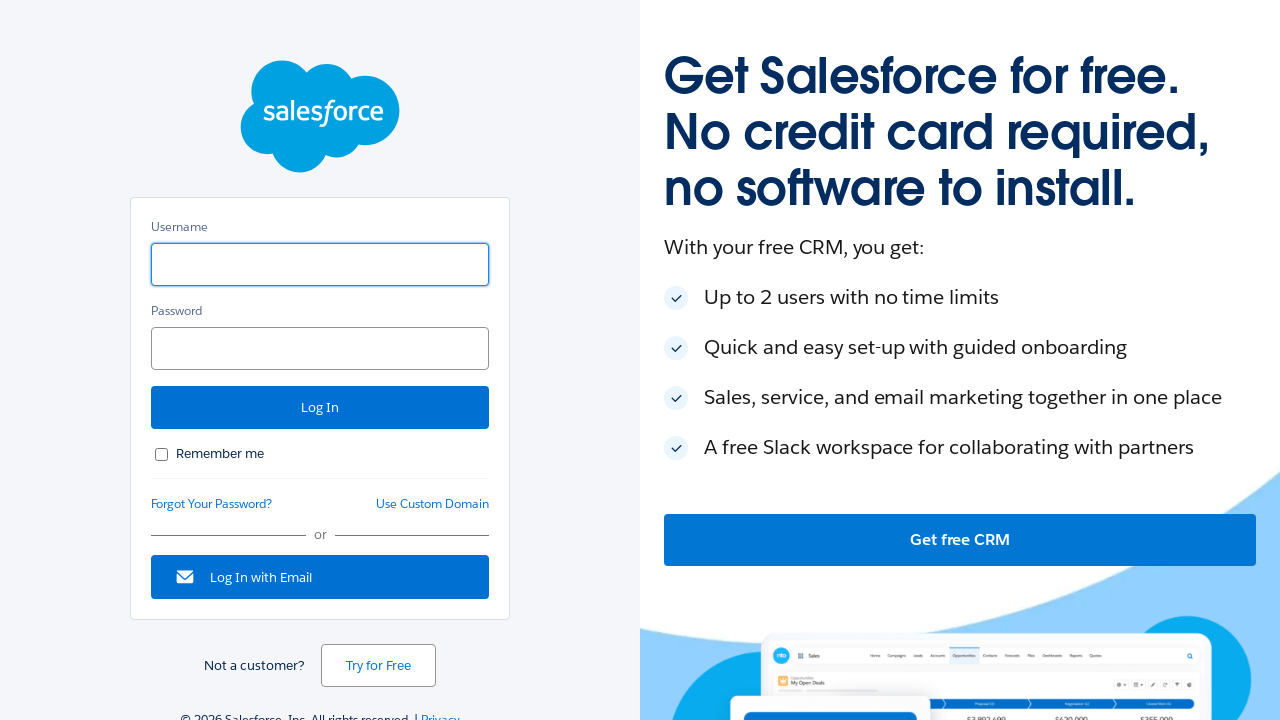

Clicked forgot password link at (212, 504) on a#forgot_password_link, a:has-text('Forgot Your Password?')
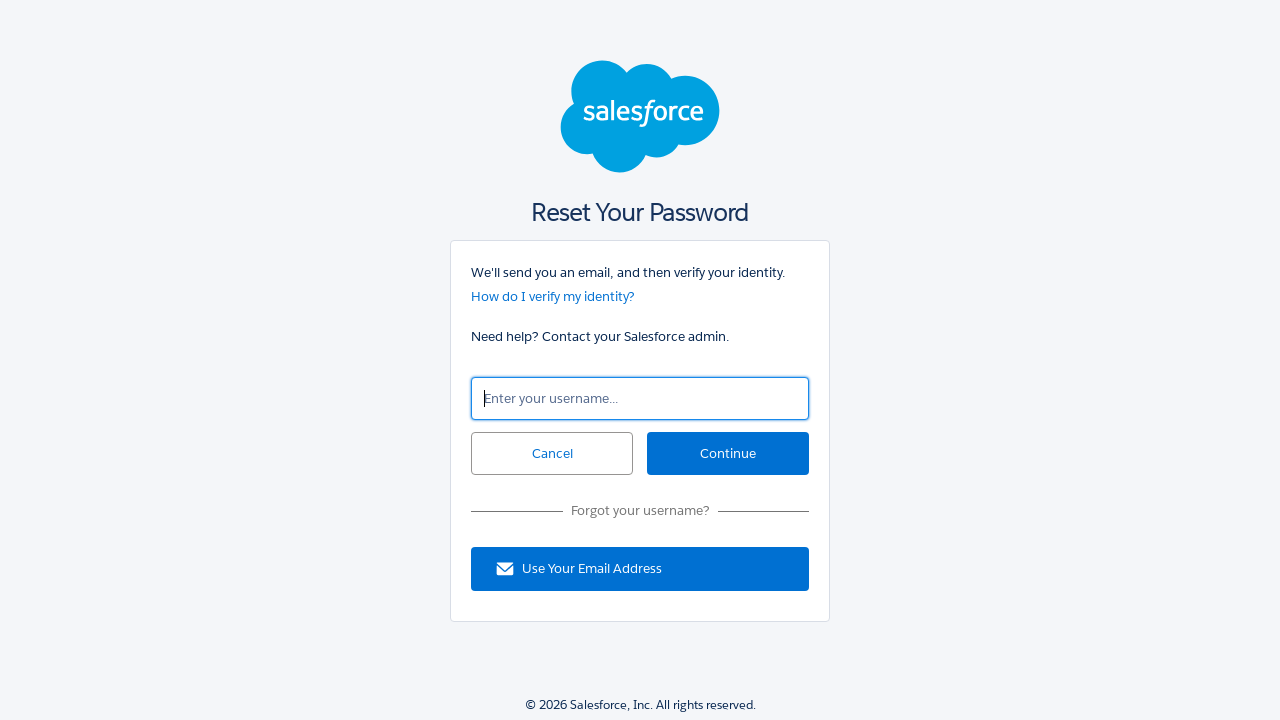

Entered username 'testuser@salesforce.com' in forgot password form on input#un, input[name='un']
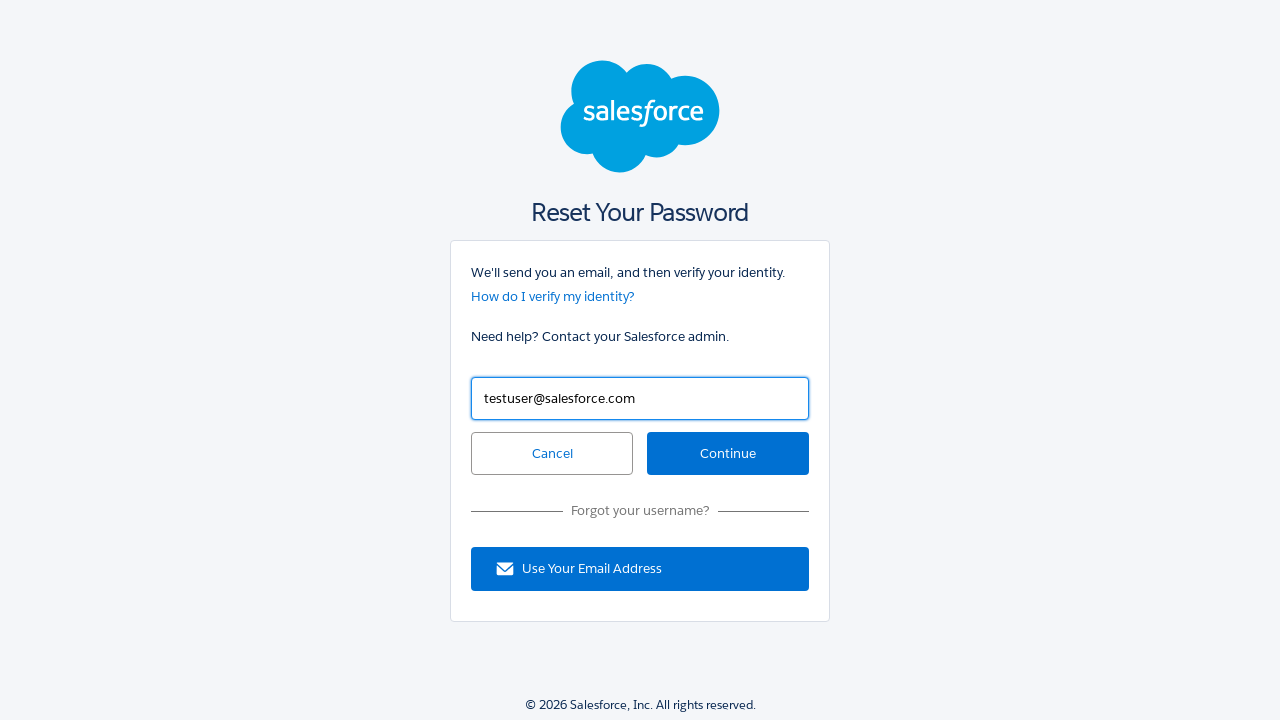

Clicked continue button to submit forgot password request at (728, 454) on input#continue, button:has-text('Continue')
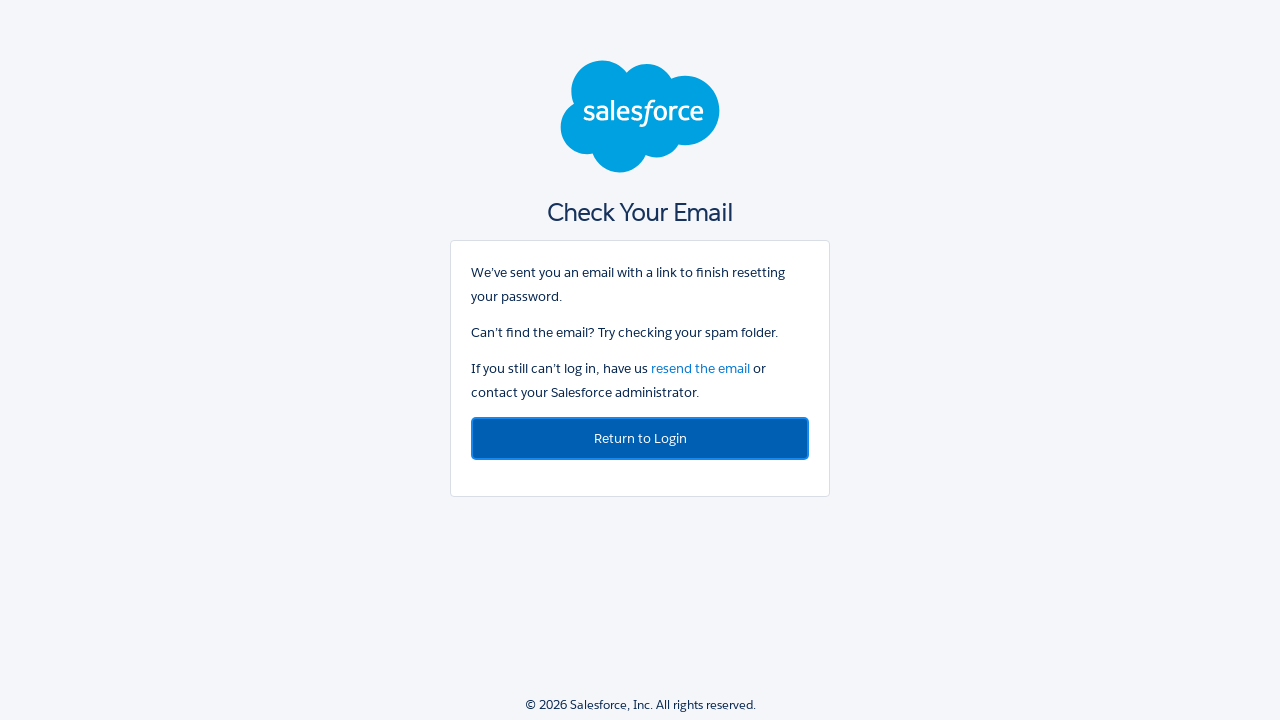

Email confirmation message appeared
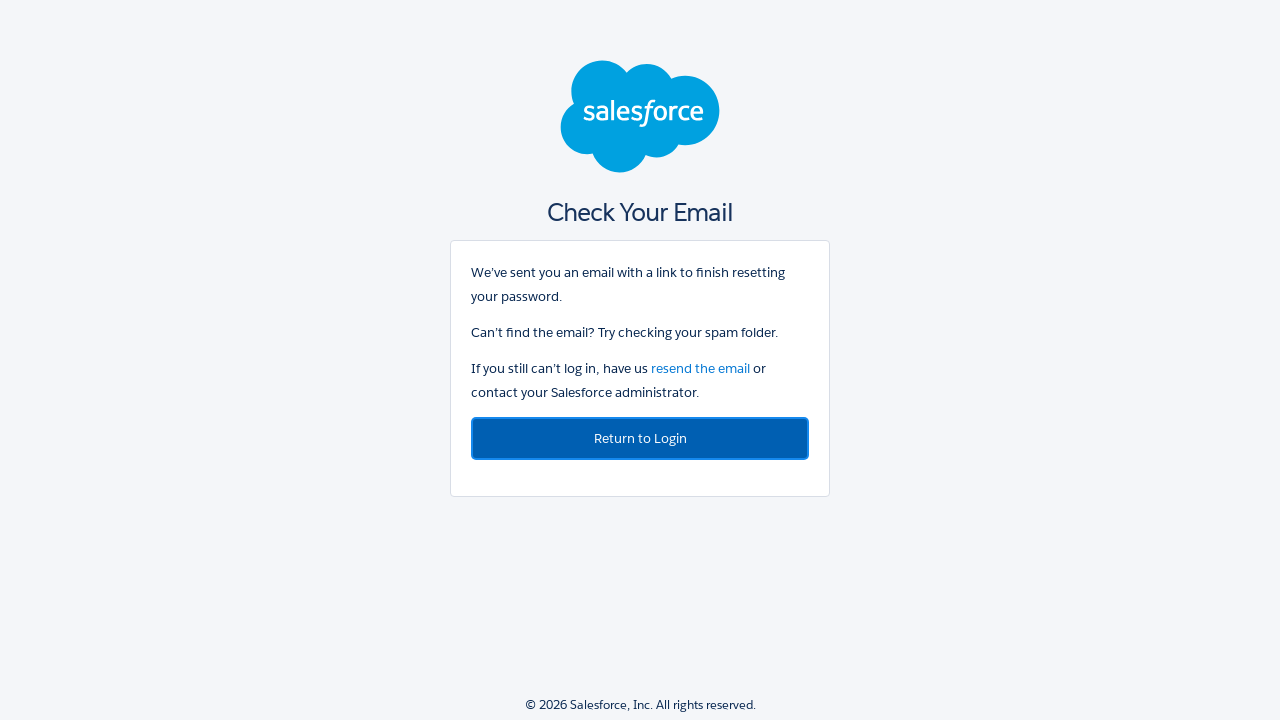

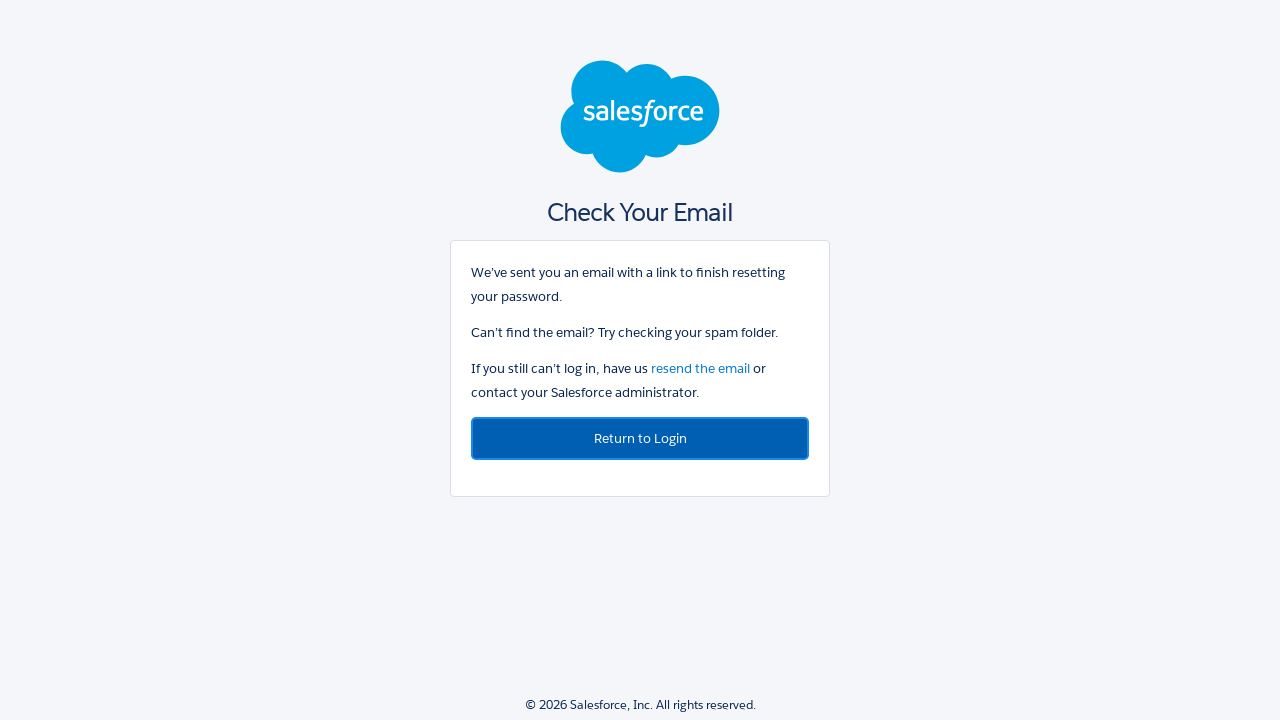